Tests browser window/tab handling by opening multiple windows (a popup and a new tab via links), then iterating through all window handles to switch between them and verify the window with title "New Window".

Starting URL: http://omayo.blogspot.com

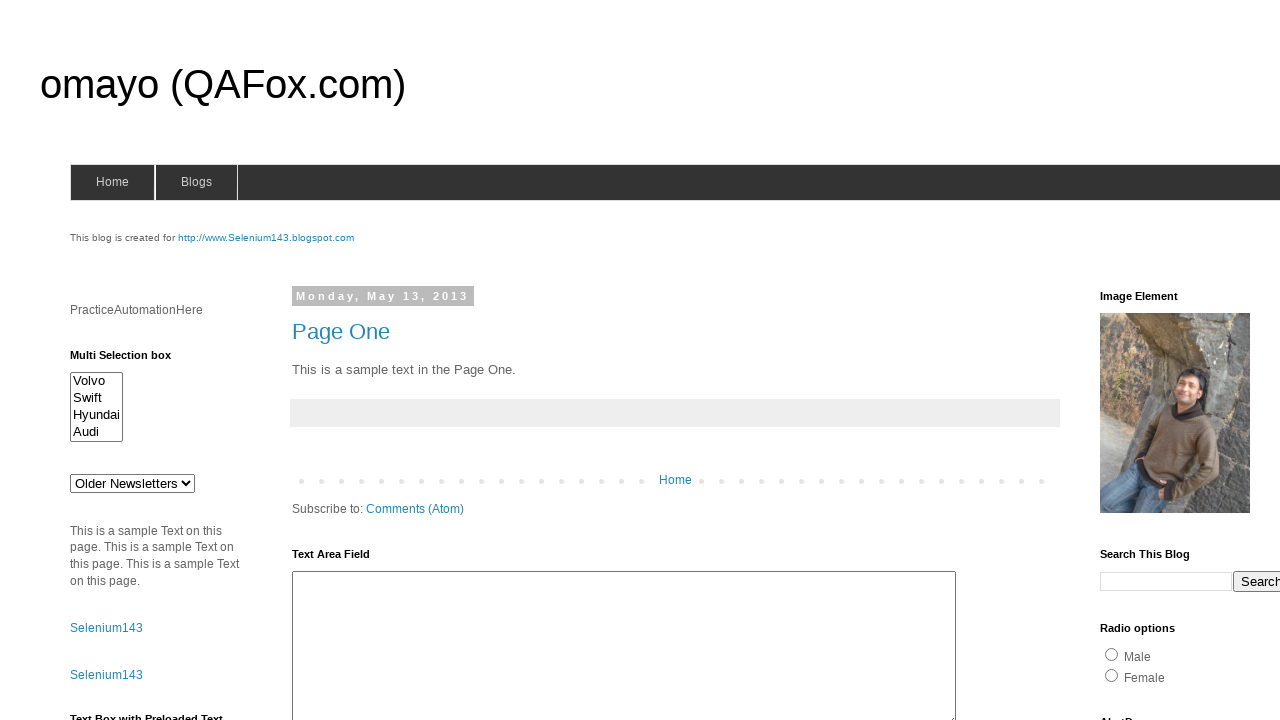

Set viewport size to 1920x1080
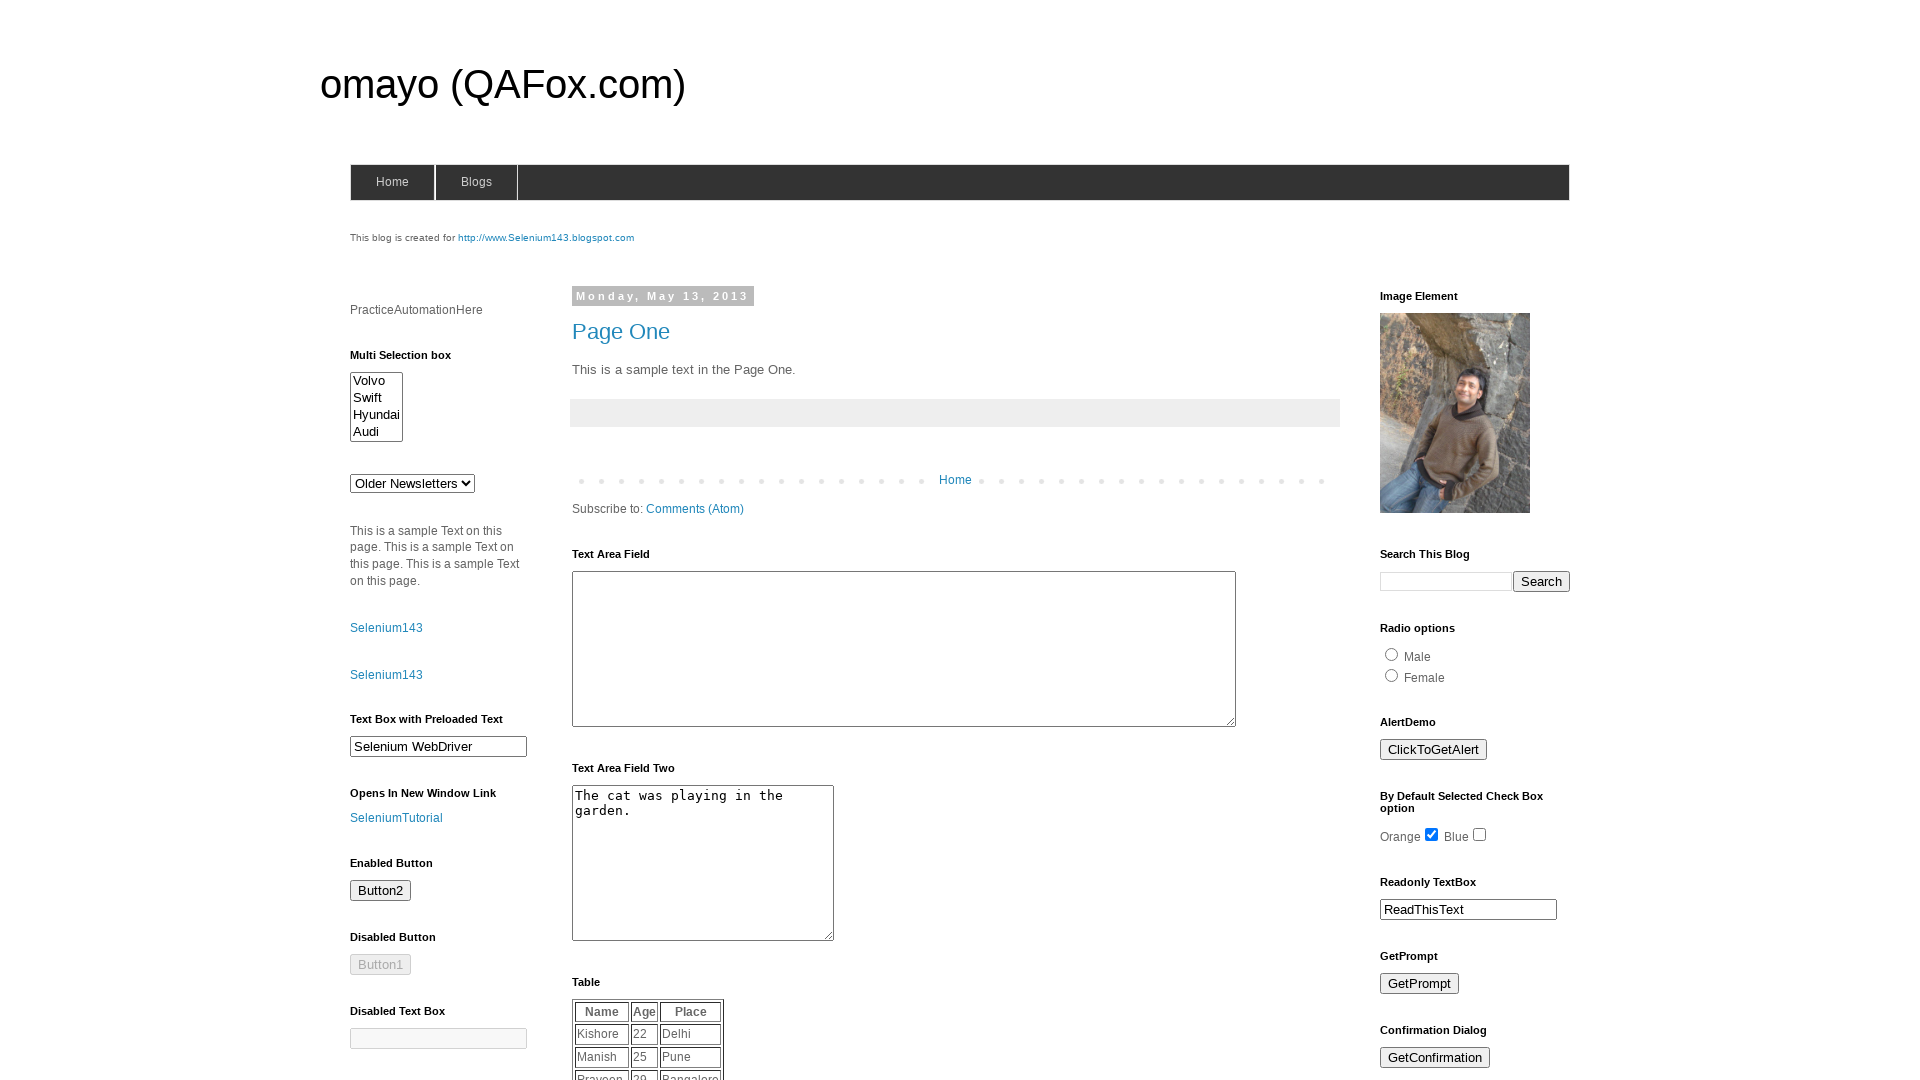

Clicked link to open a popup window at (412, 540) on text=Open a popup window
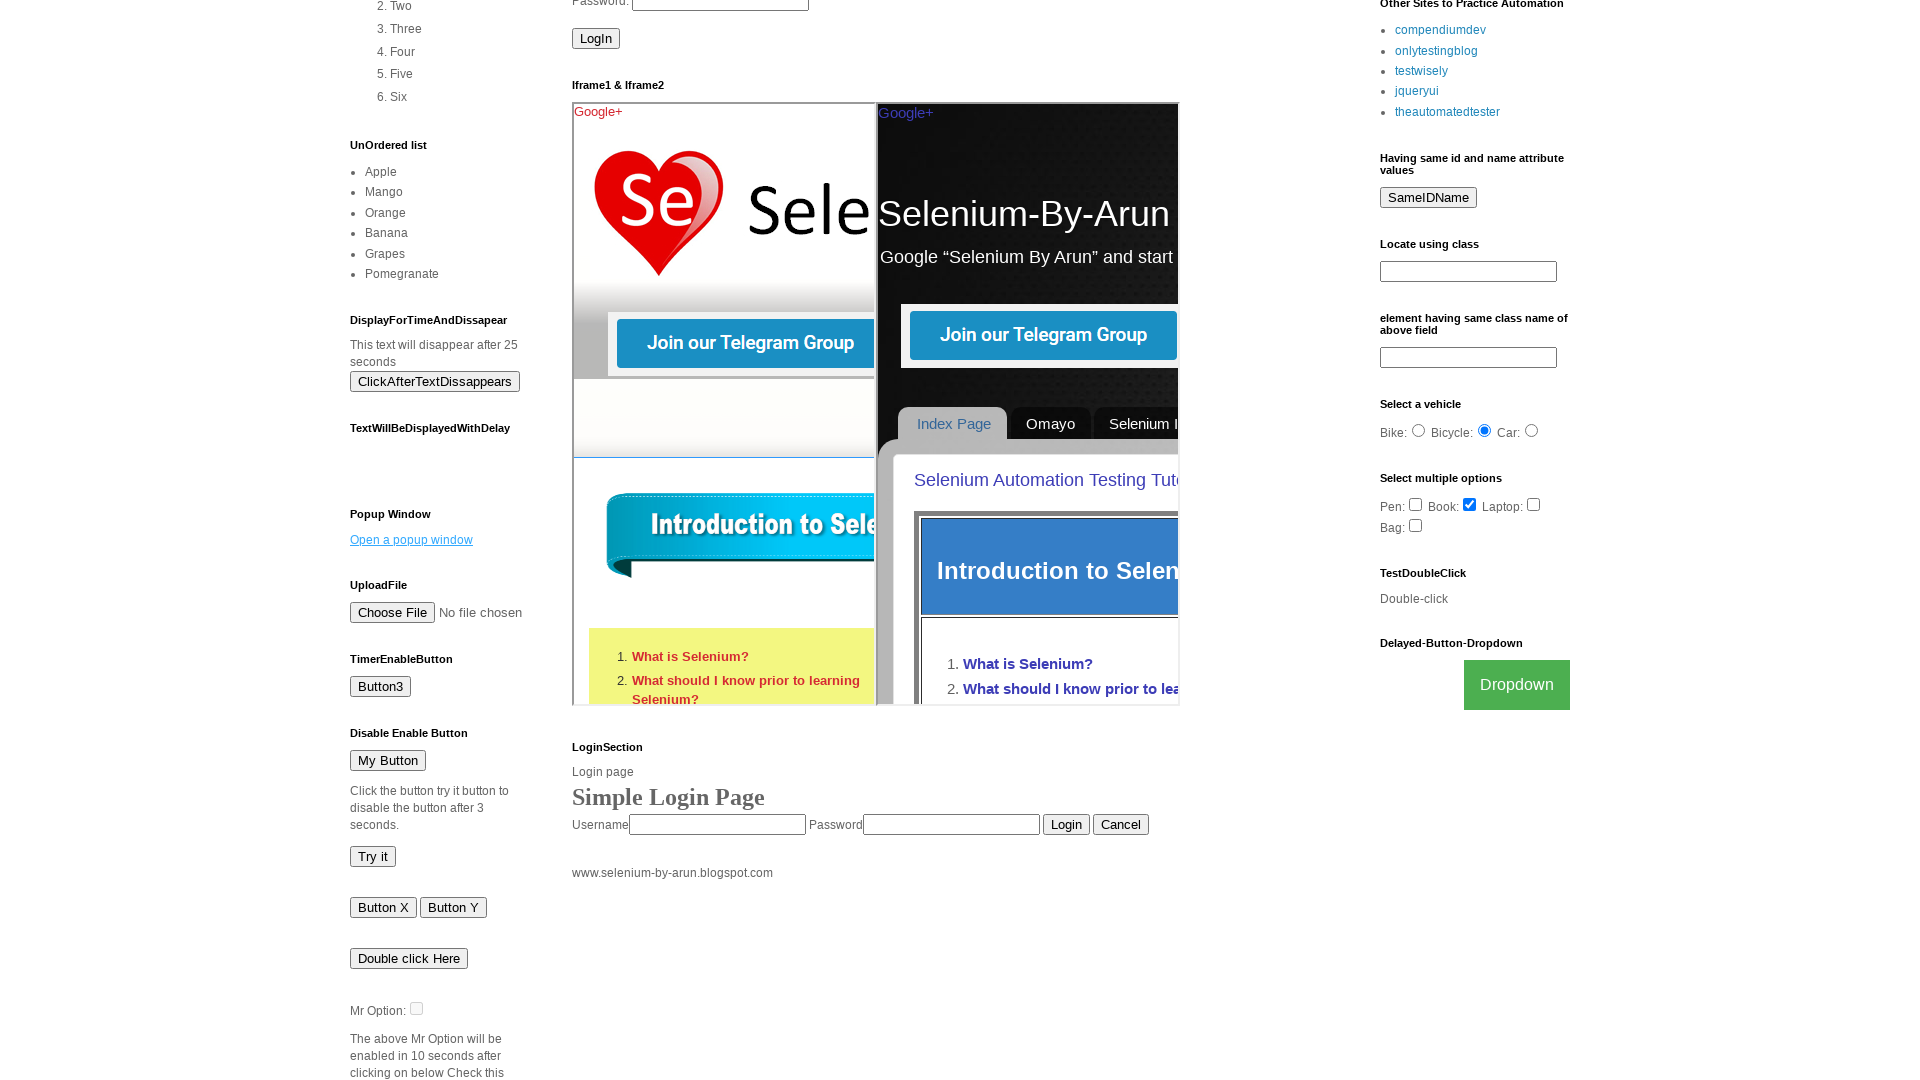

Popup window opened and captured
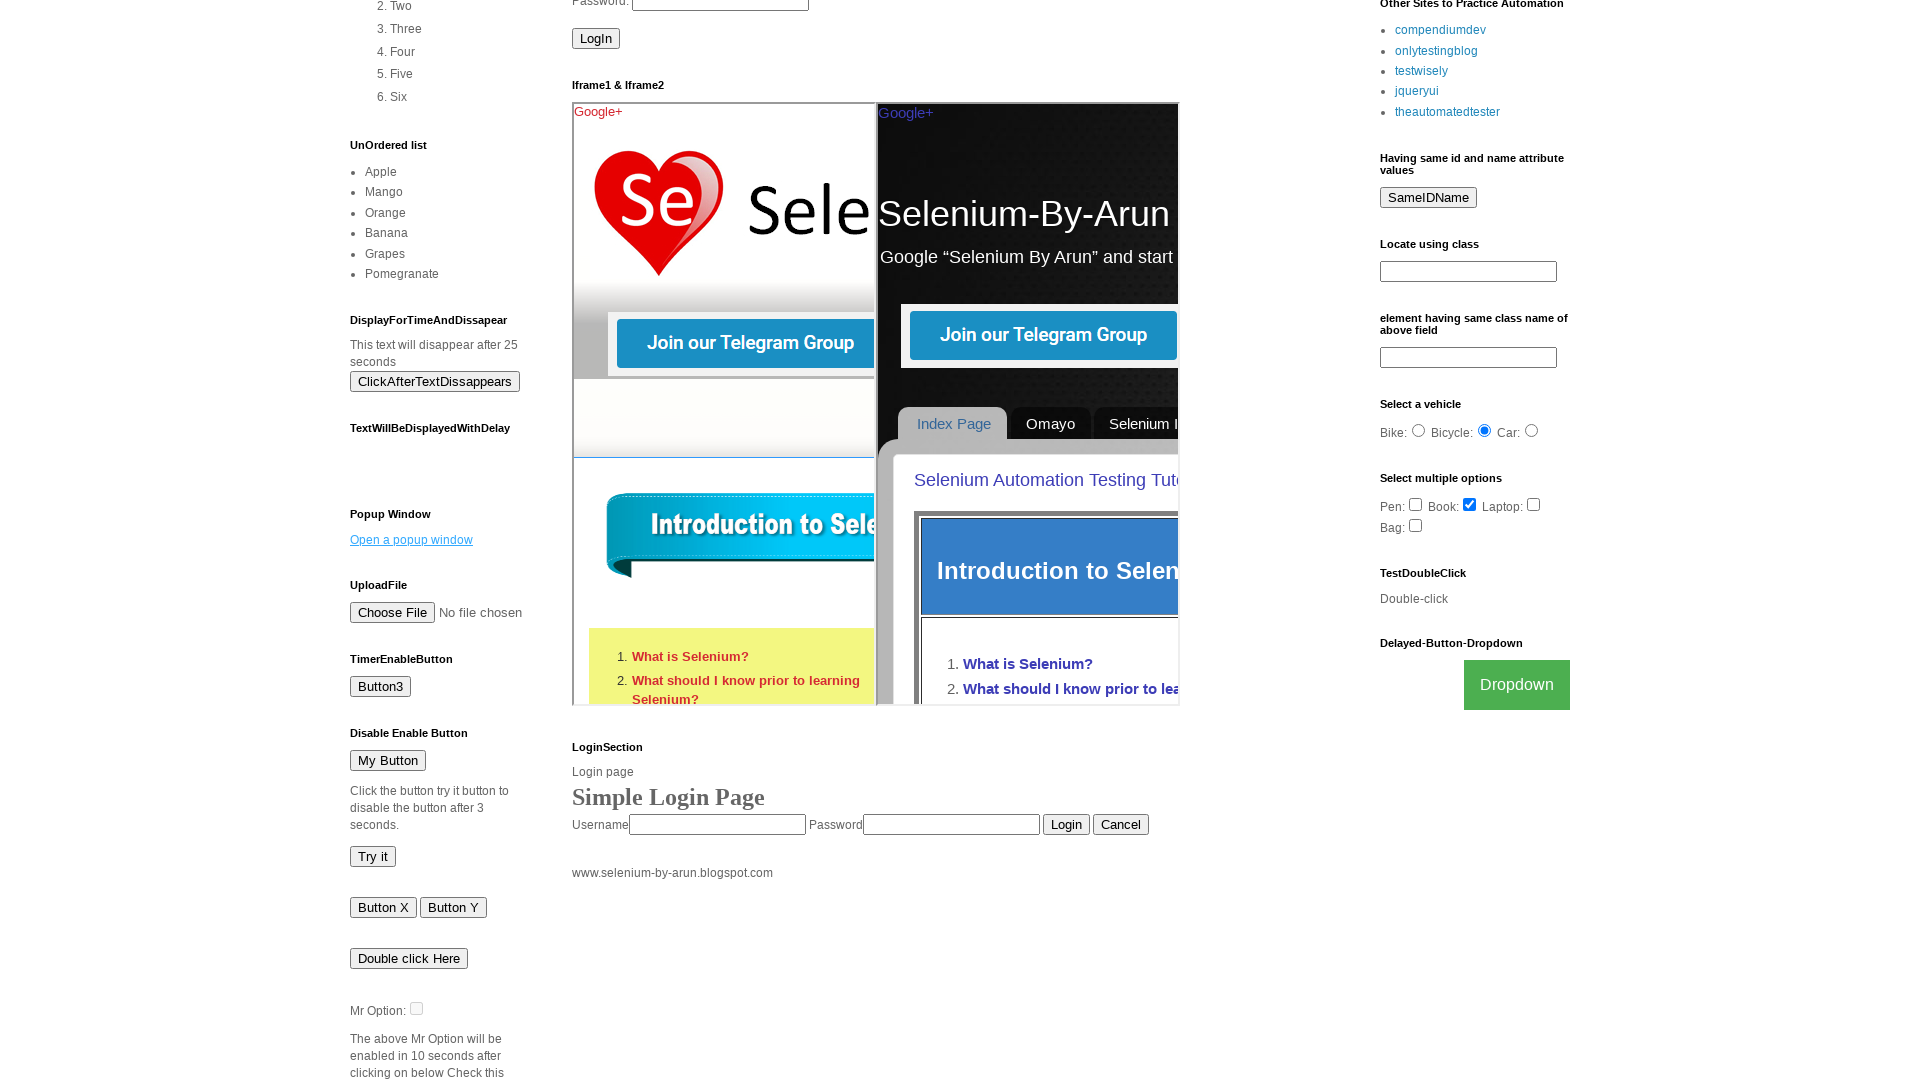

Popup window finished loading
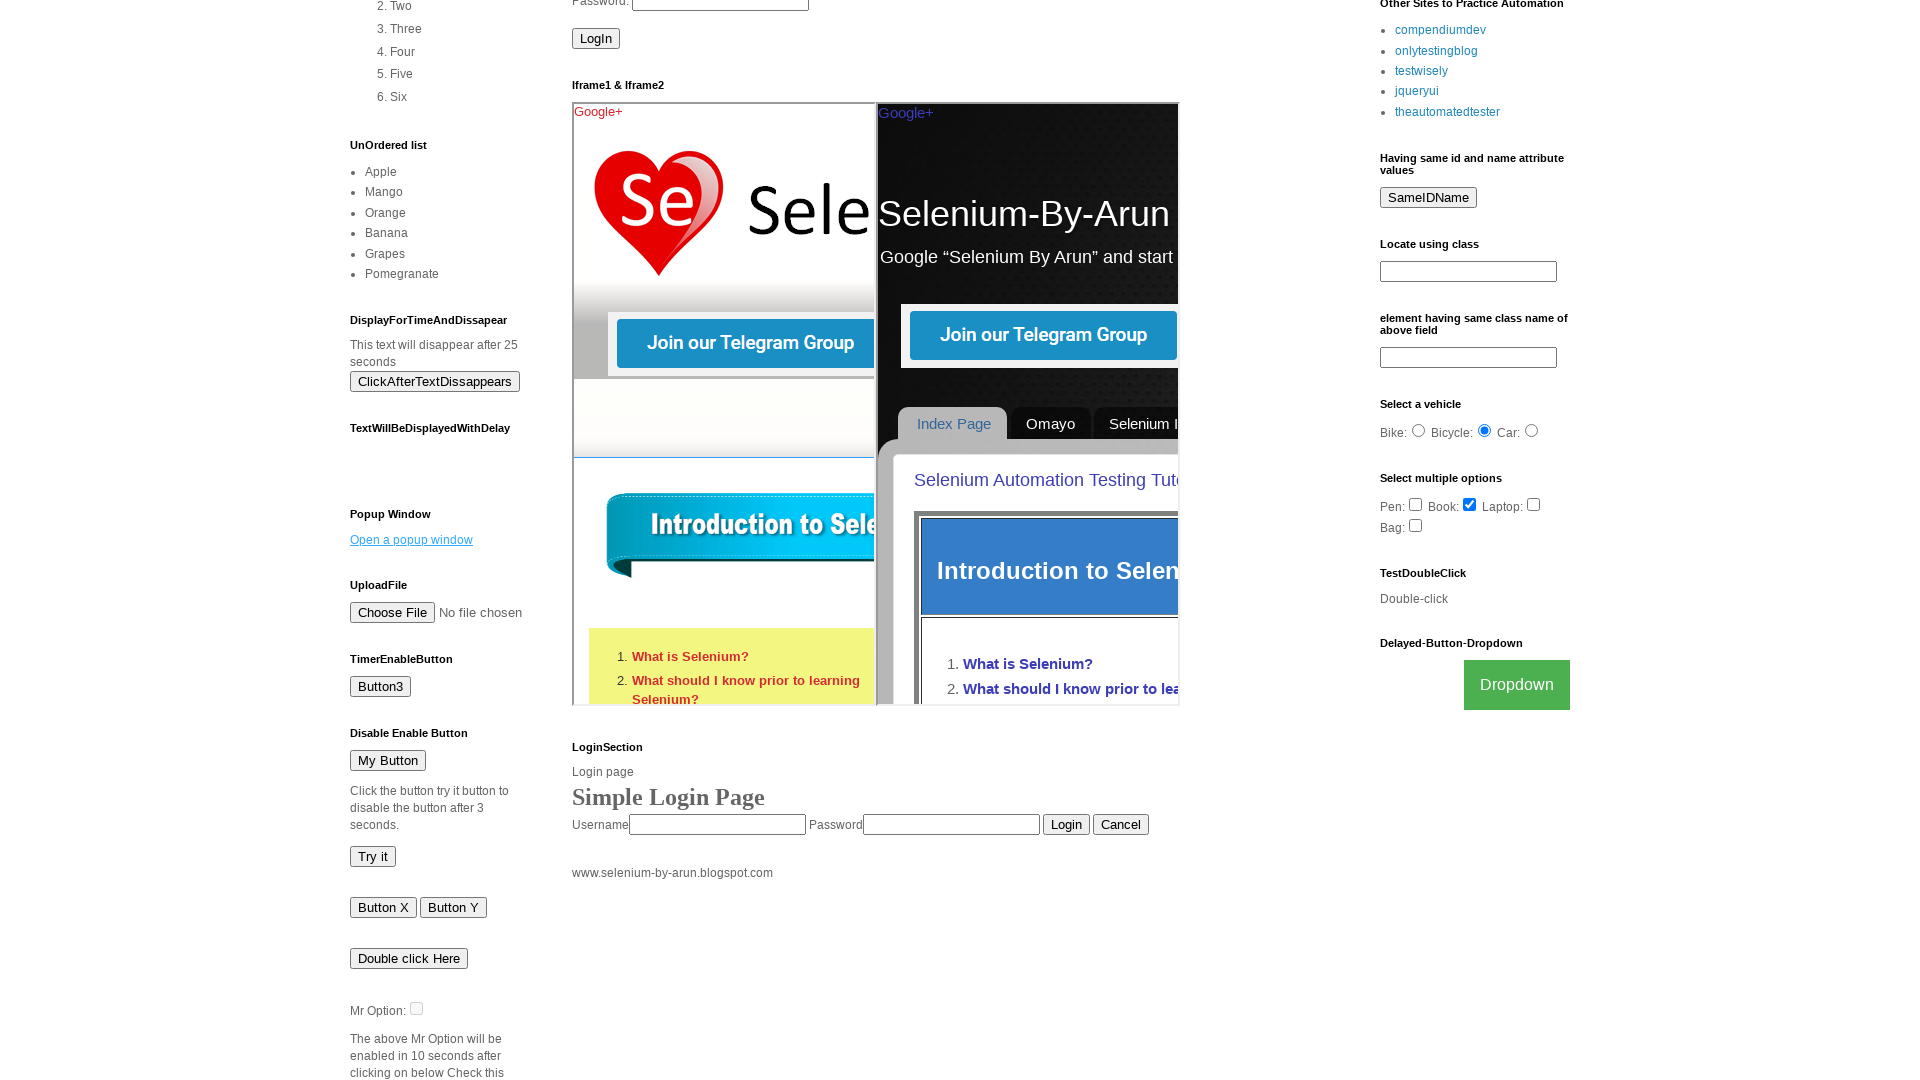

Clicked Blogger link to open in new tab at (1033, 1033) on text=Blogger
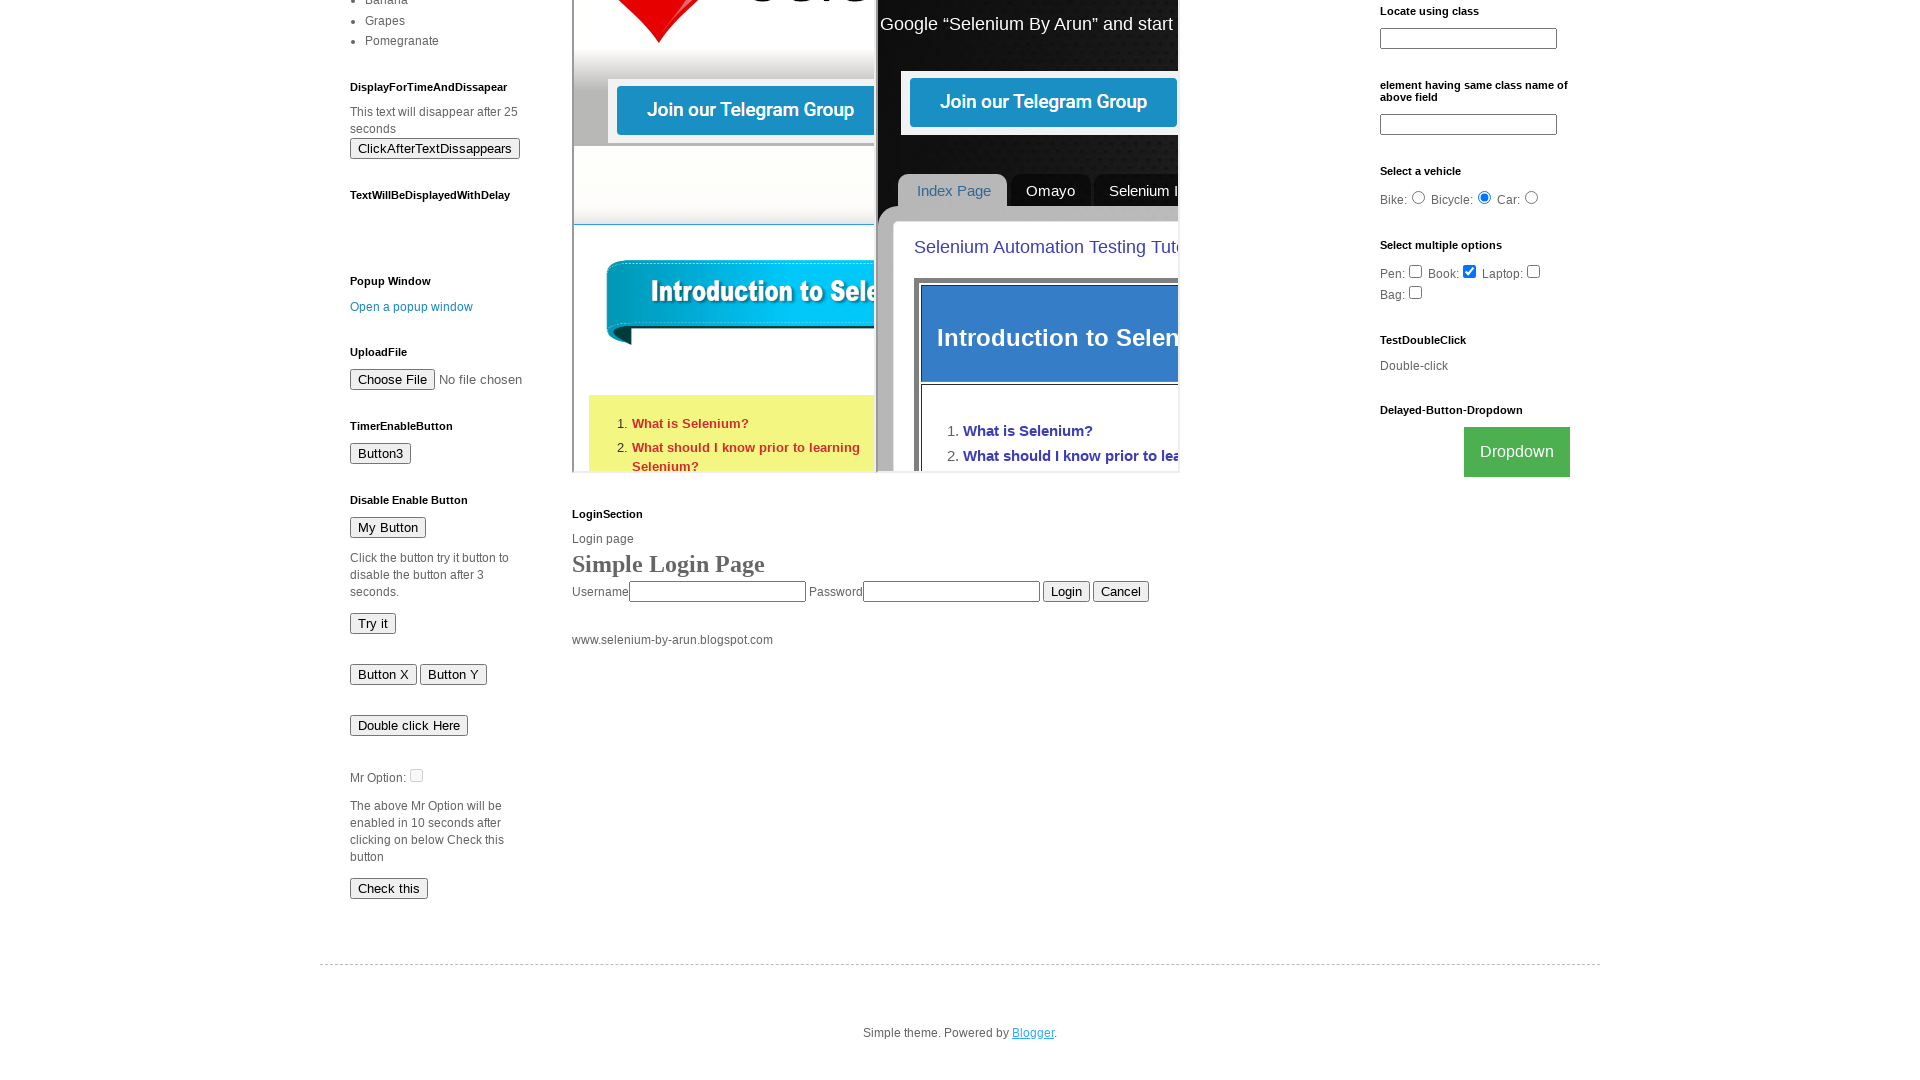

Blogger tab opened and captured
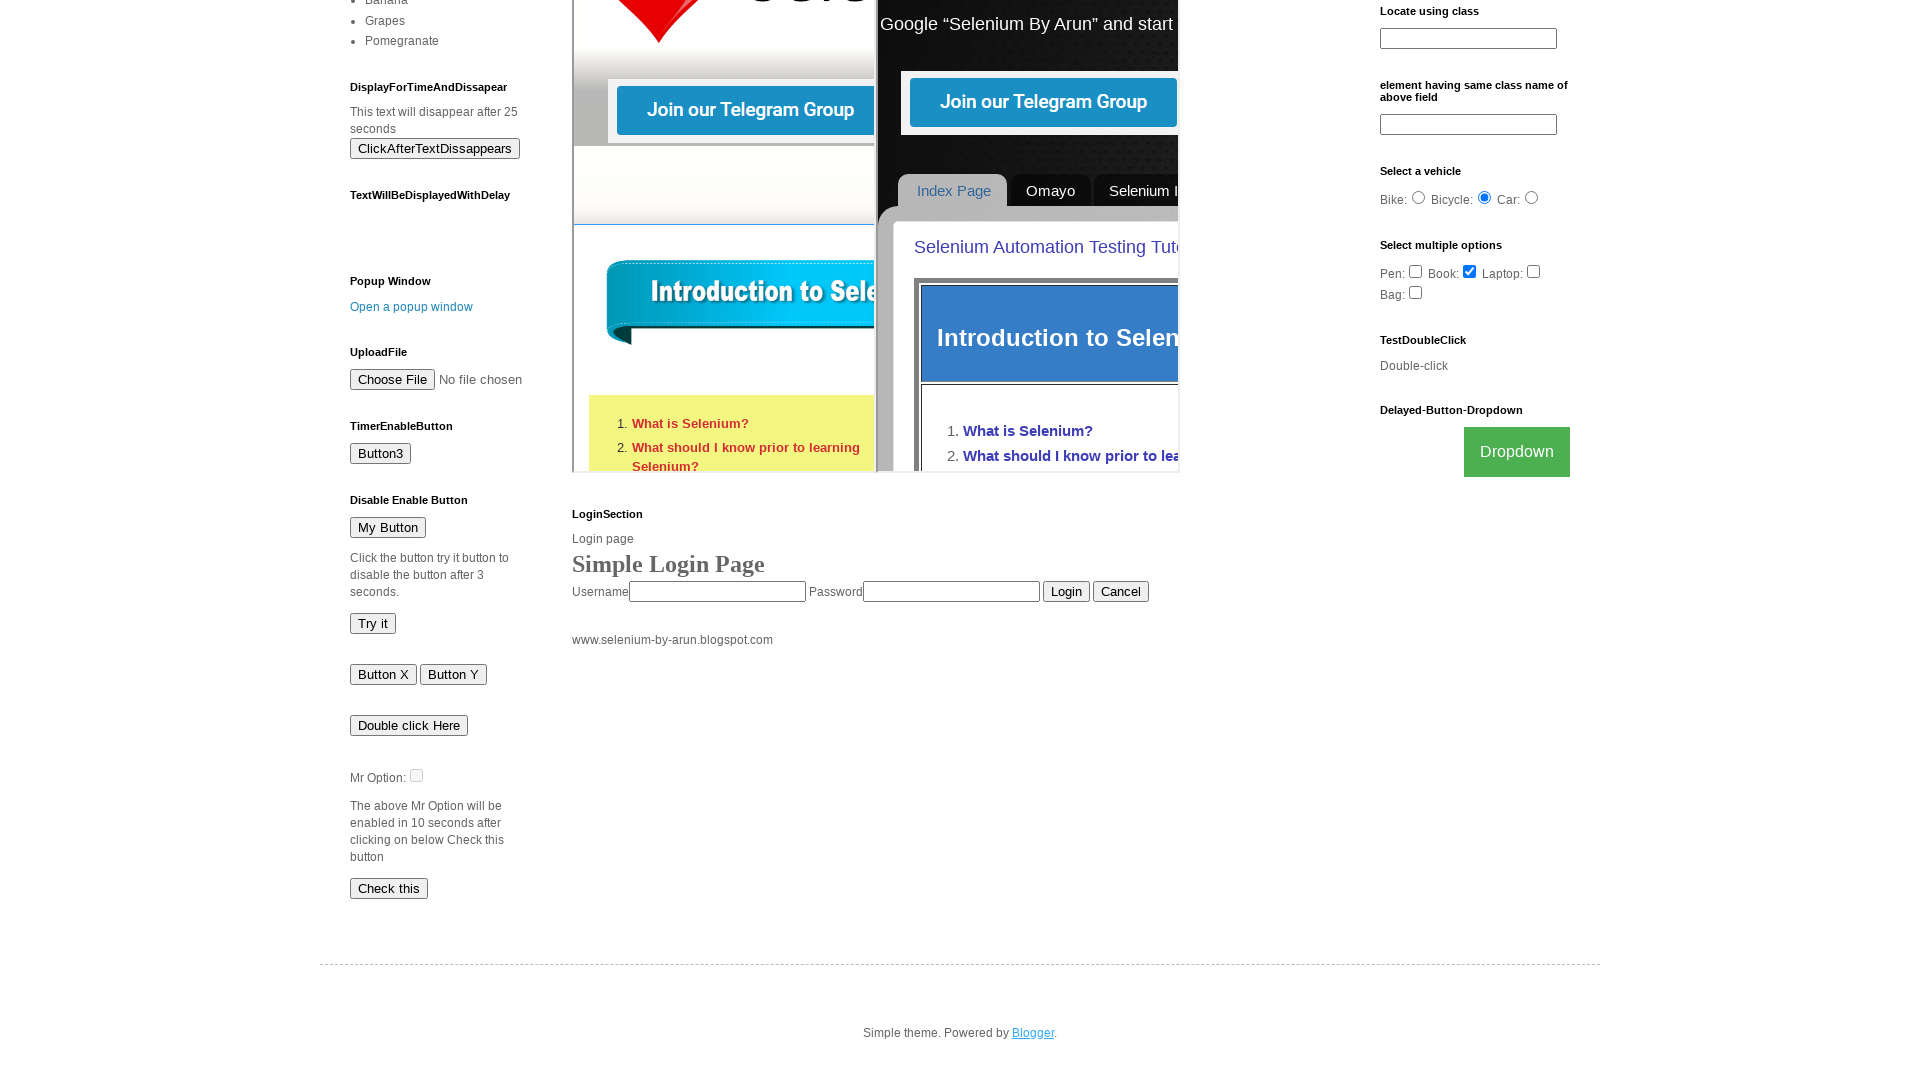

Blogger page finished loading
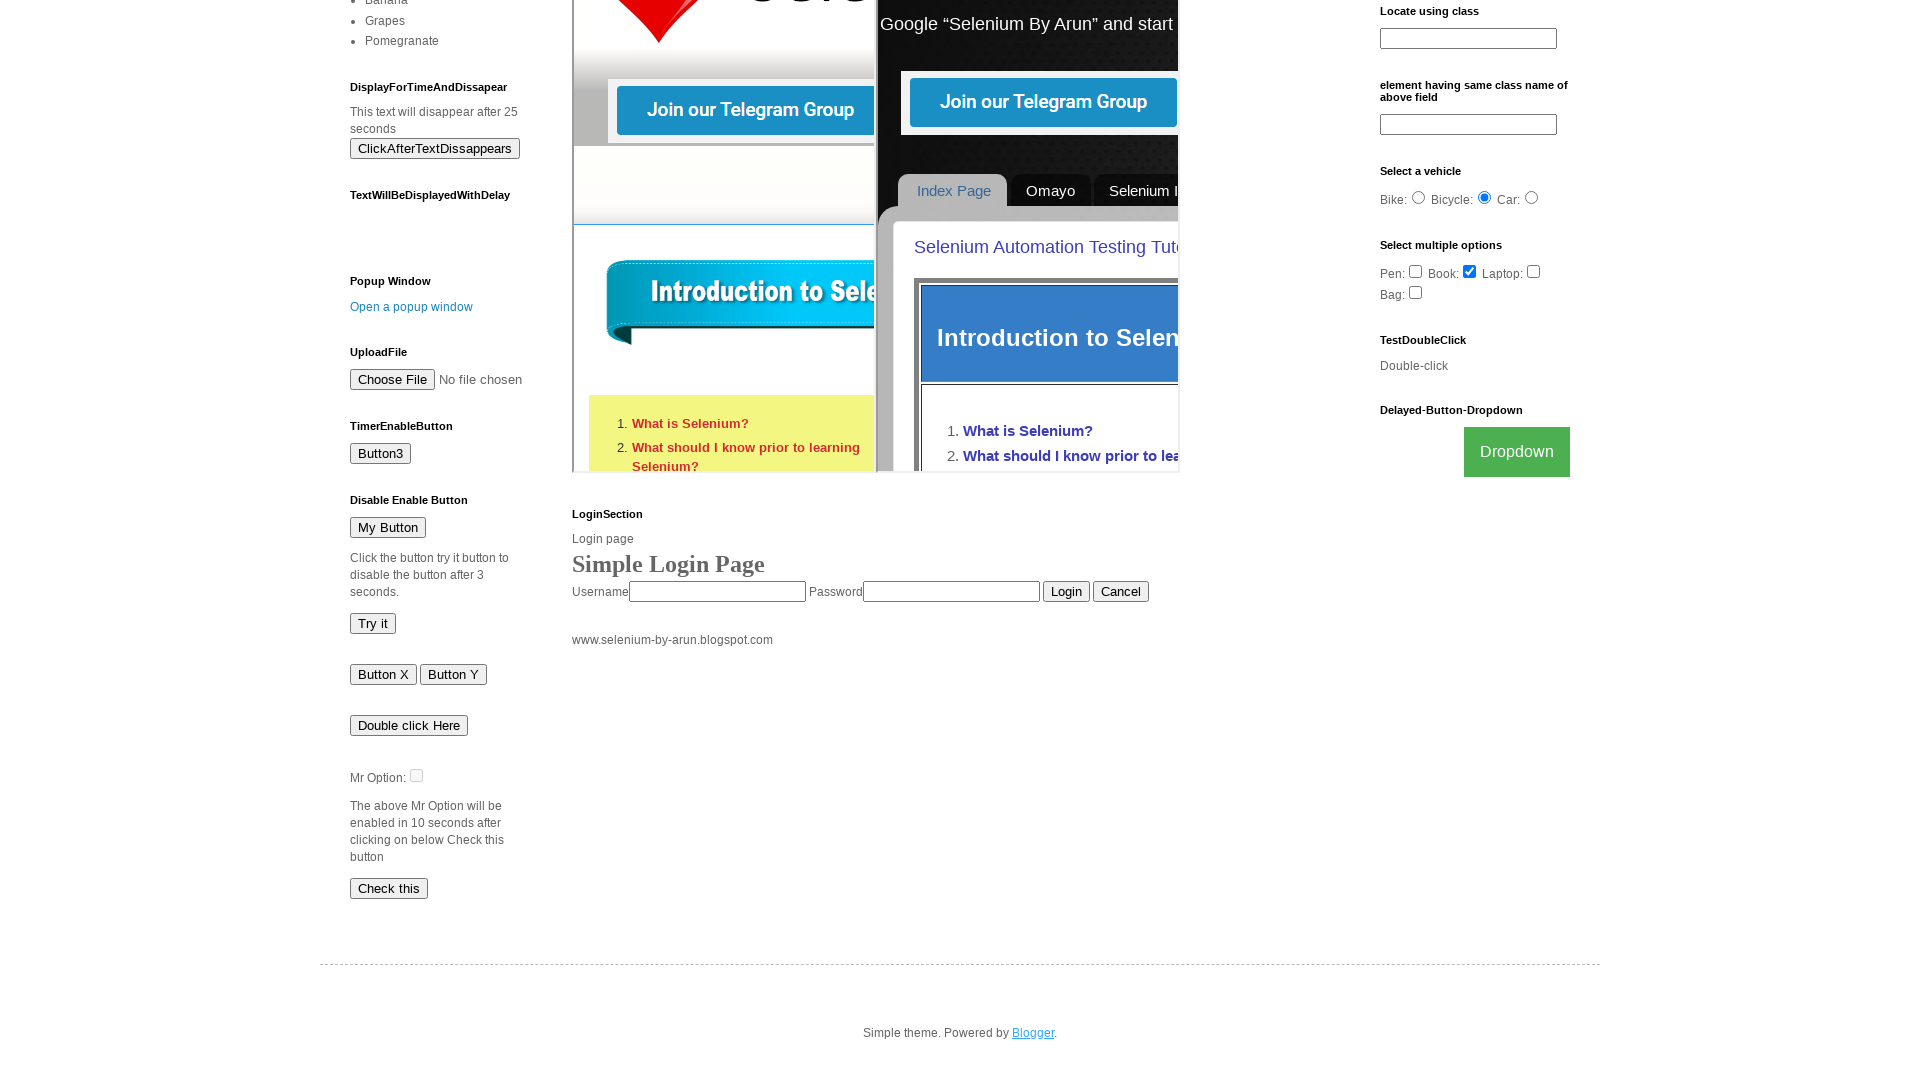

Retrieved all page handles from context
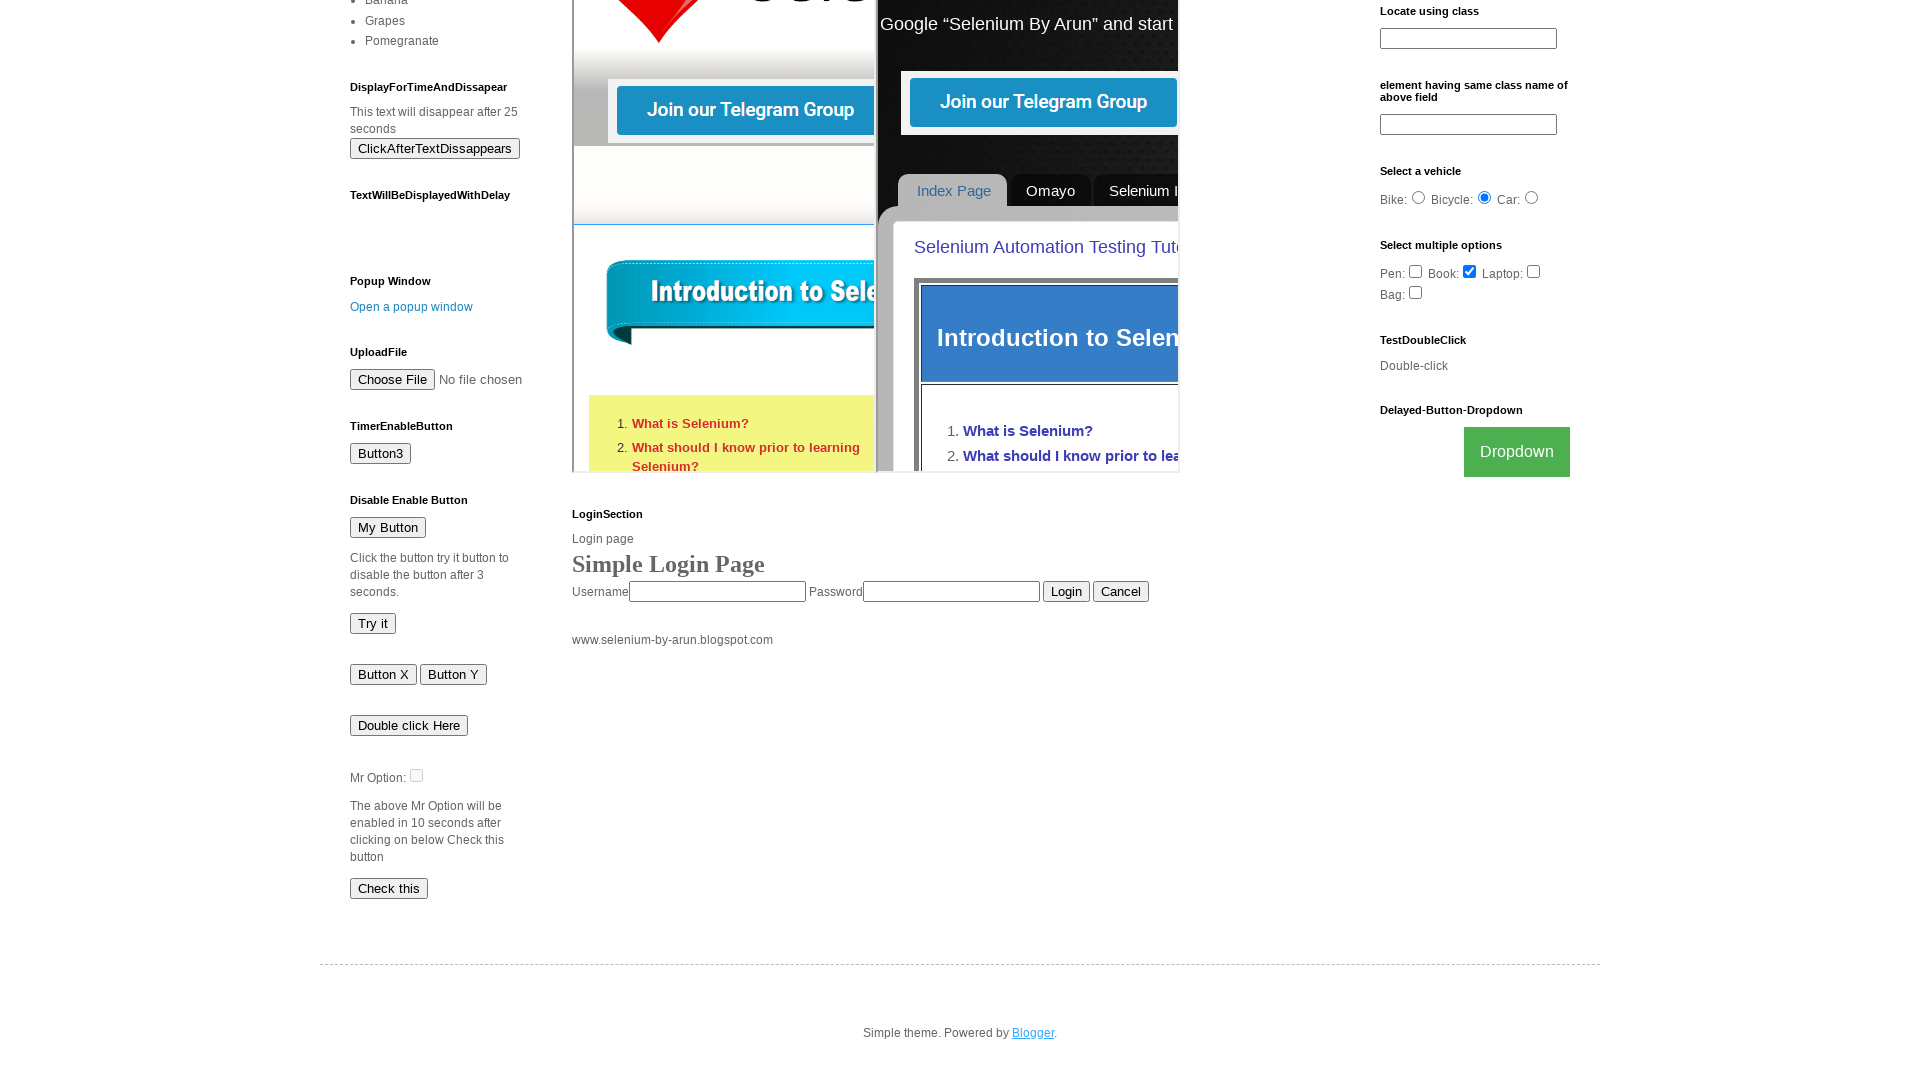

Found page with title 'New Window', URL: https://the-internet.herokuapp.com/windows/new
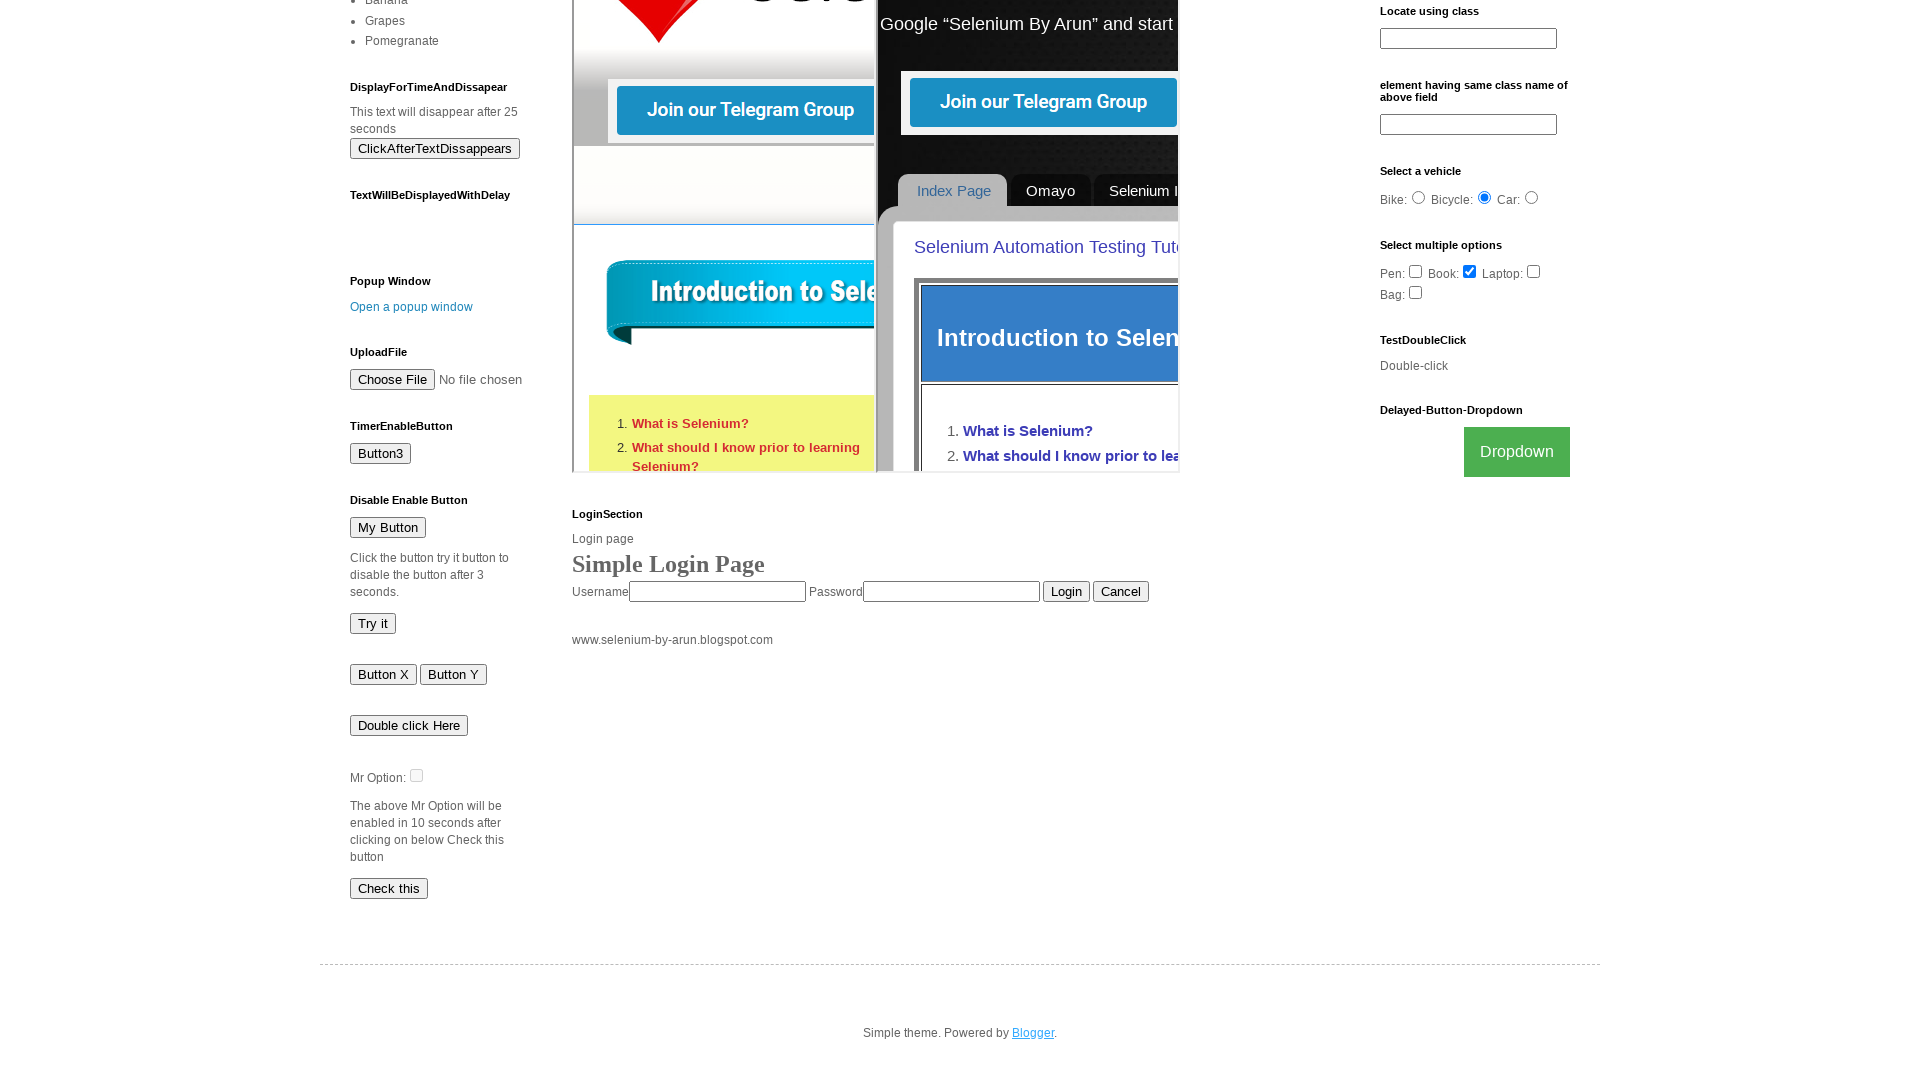

Printed URL of 'New Window' page: https://the-internet.herokuapp.com/windows/new
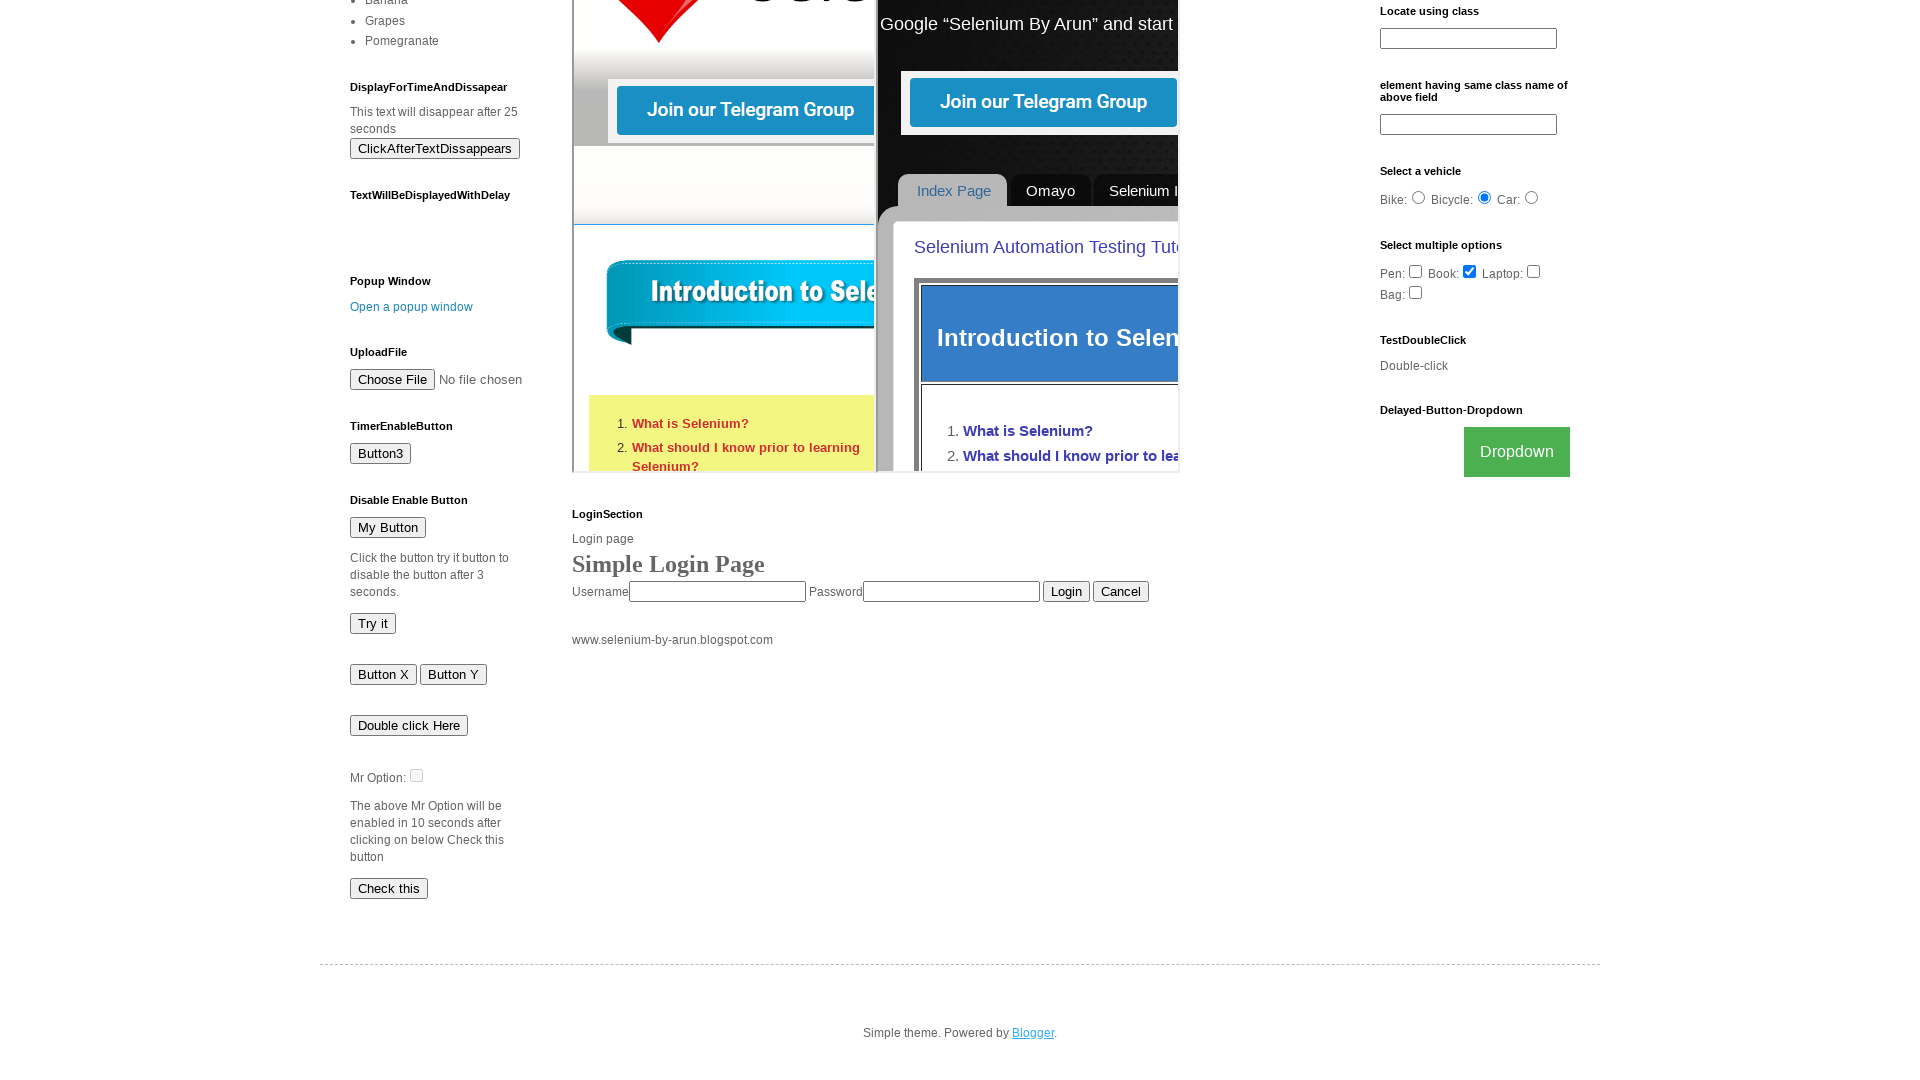

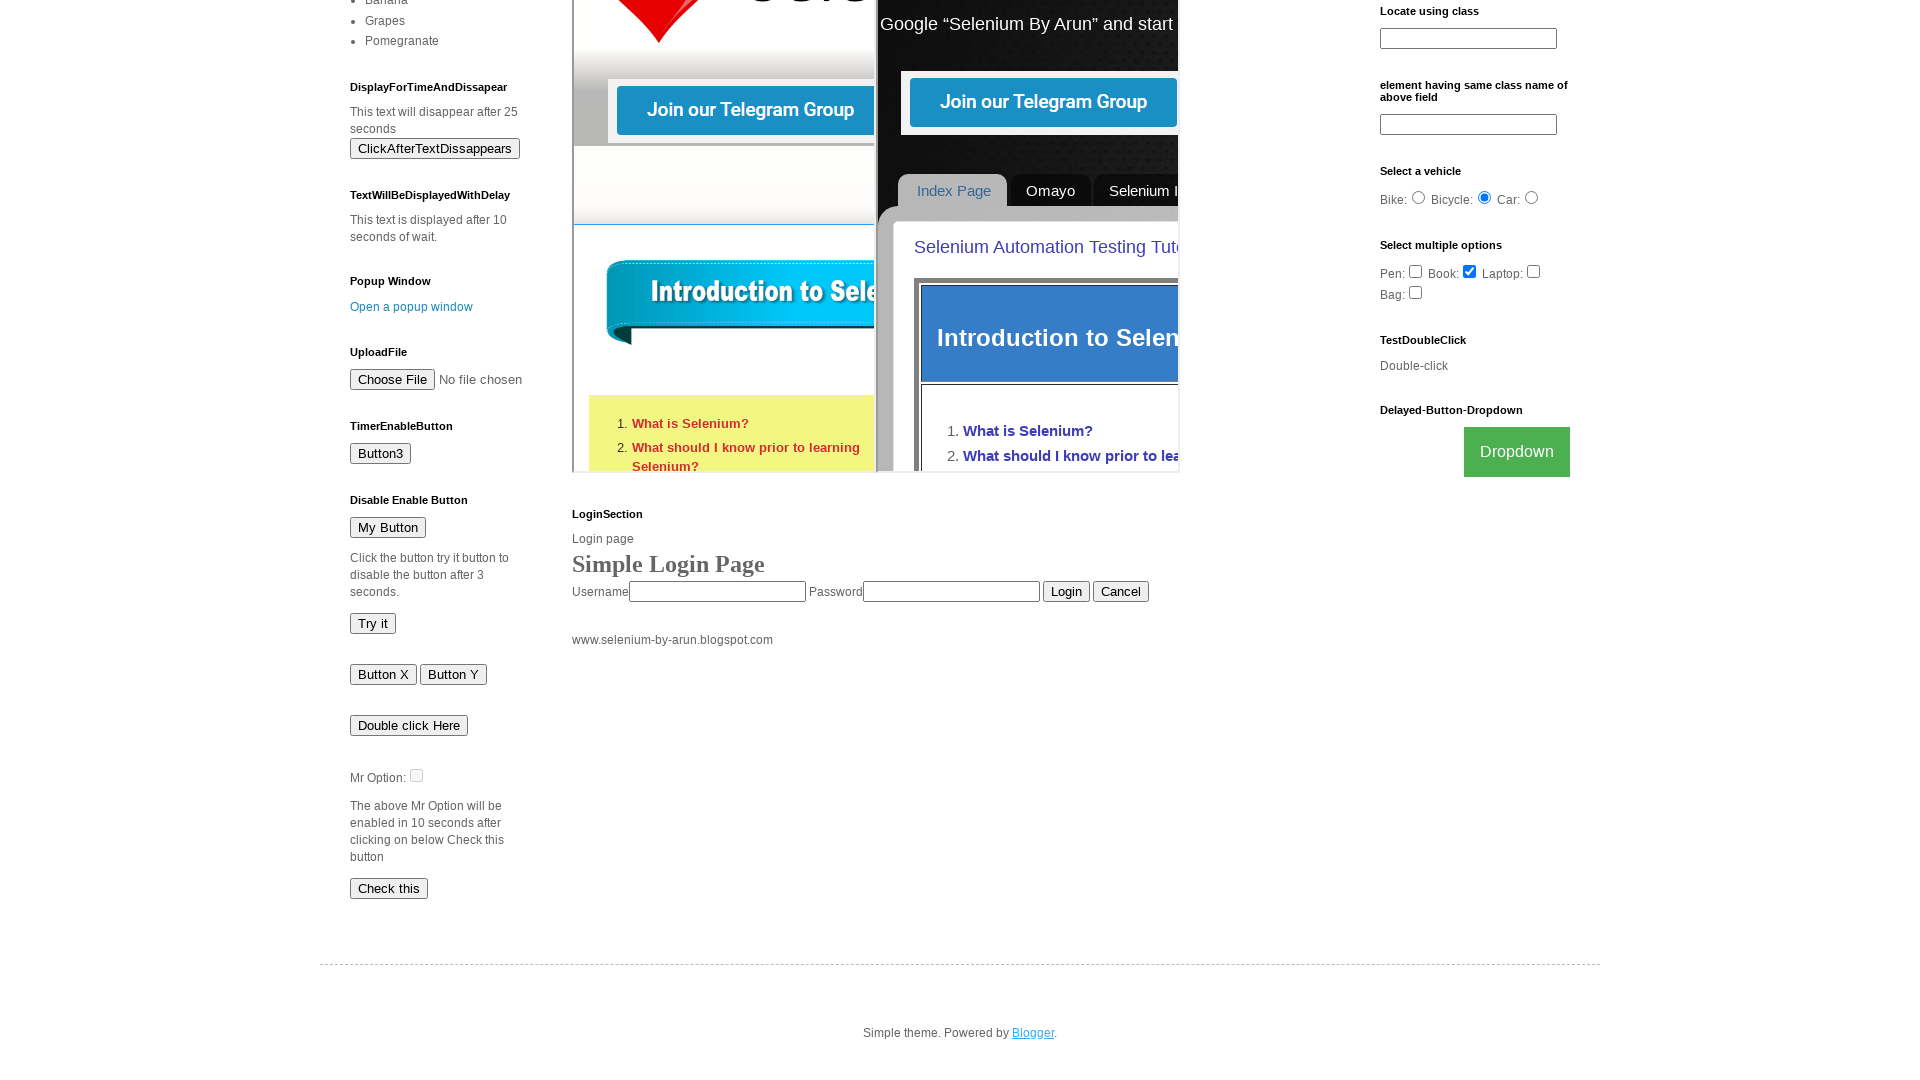